Tests that clicking the alert button displays a simple JavaScript alert with the expected message, then accepts the alert

Starting URL: https://demoqa.com/alerts

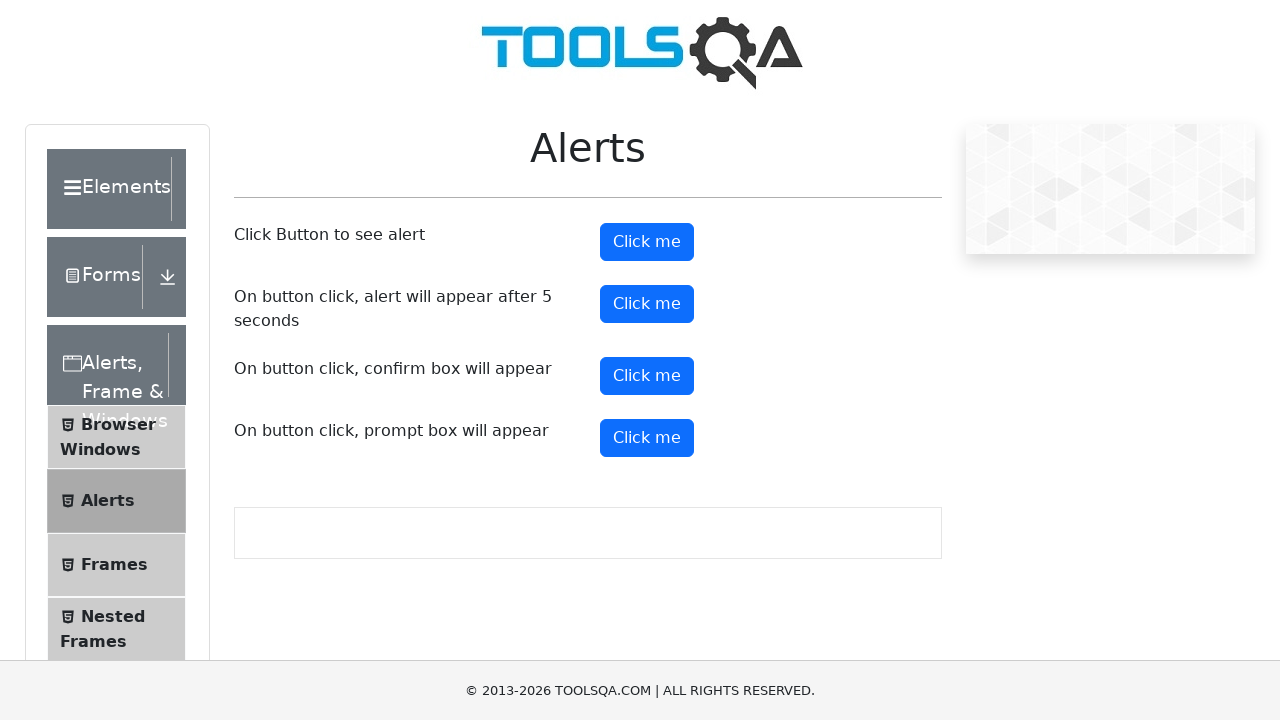

Clicked the alert button at (647, 242) on #alertButton
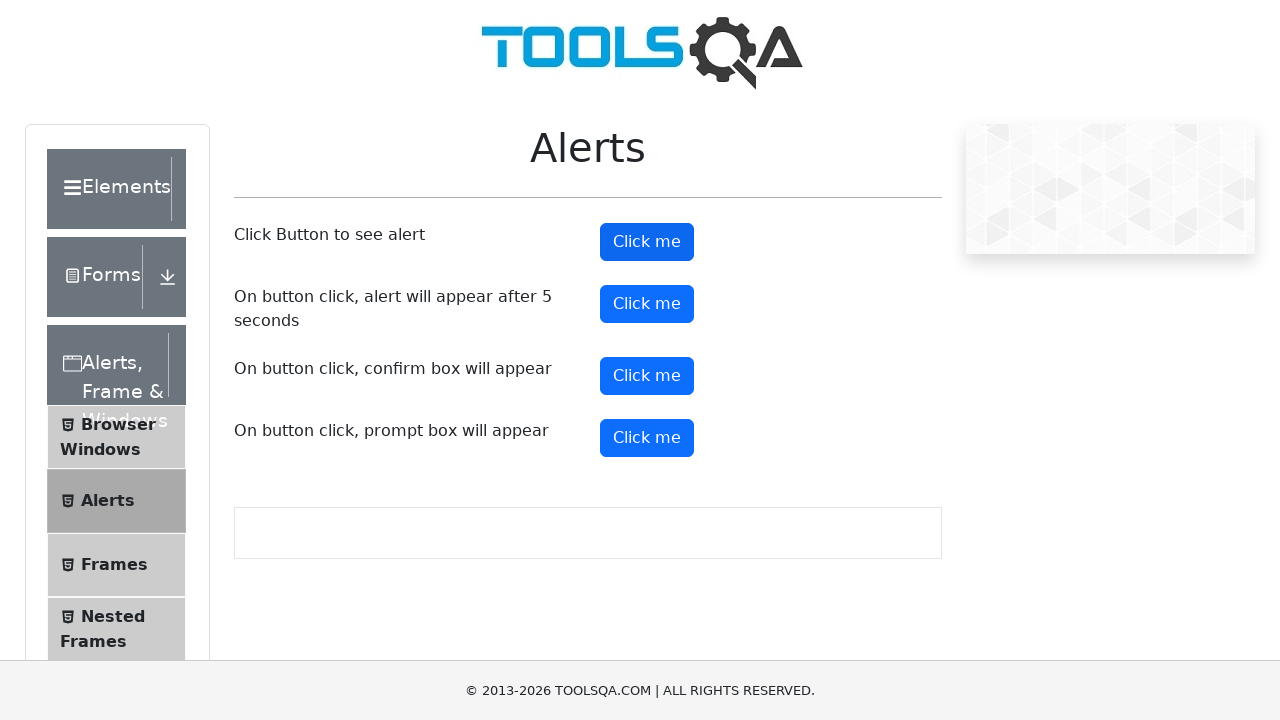

Set up dialog handler to accept alerts
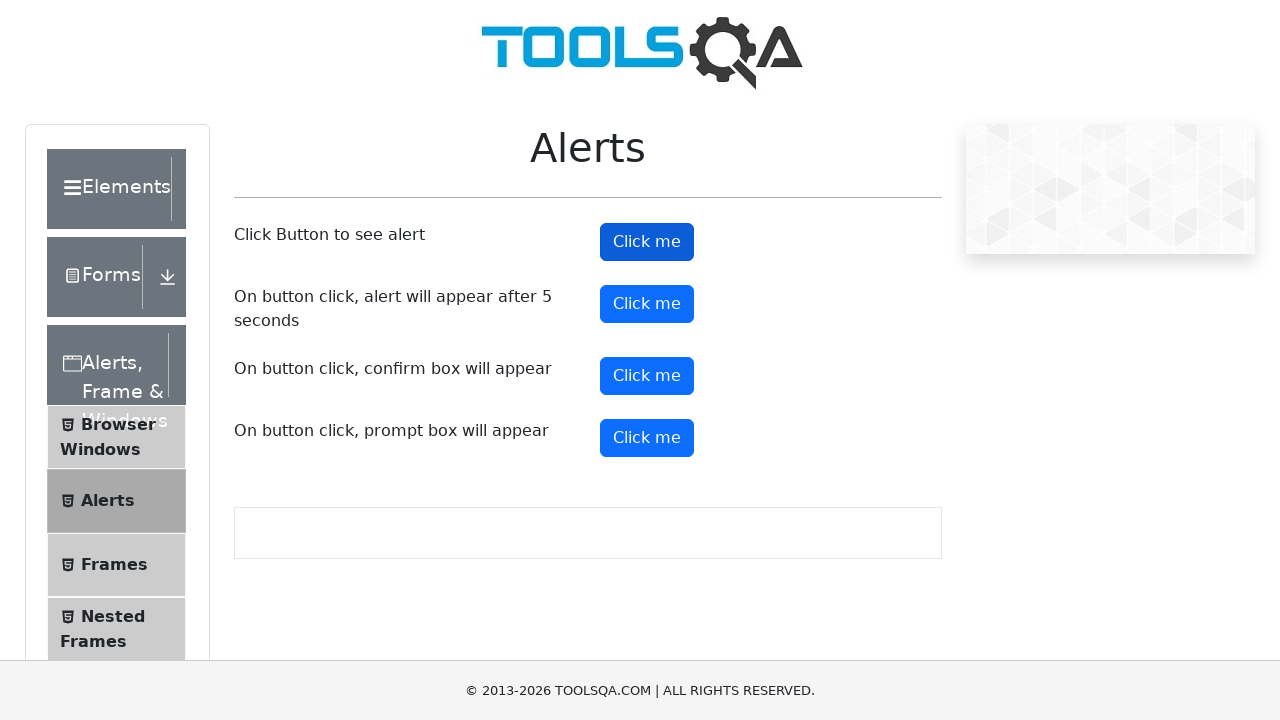

Located the alert button
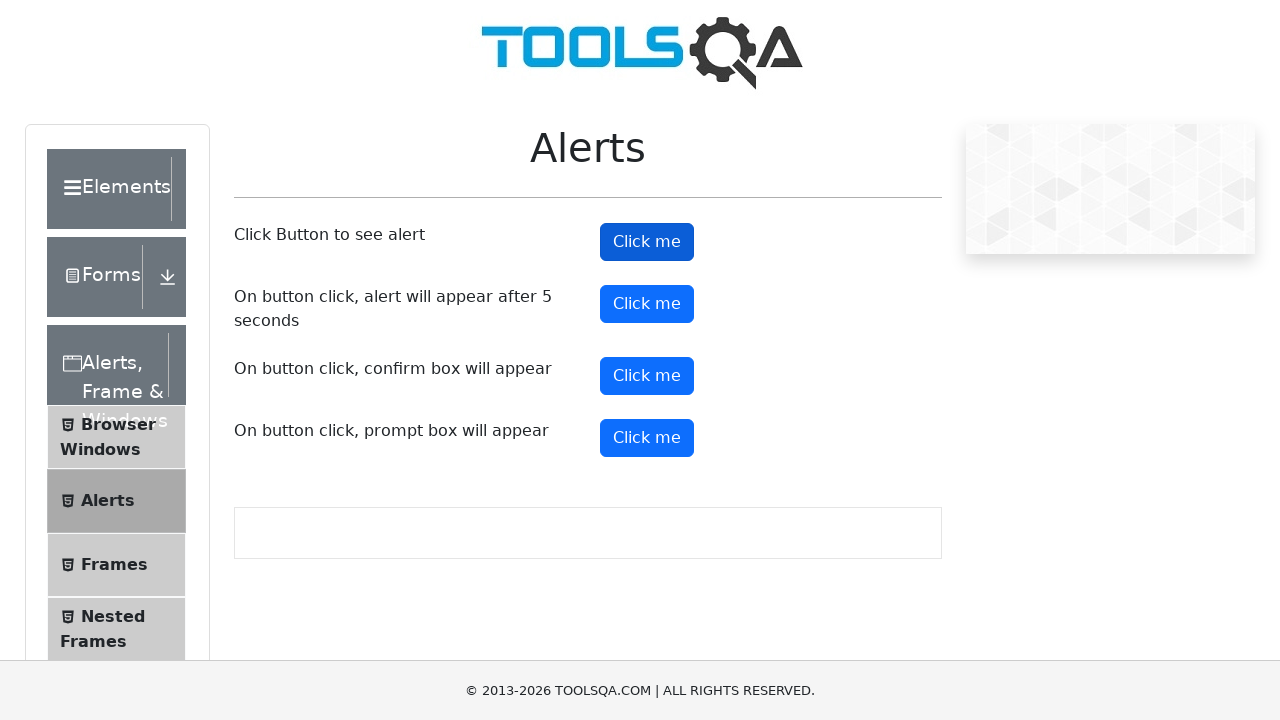

Clicked the alert button again at (647, 242) on #alertButton
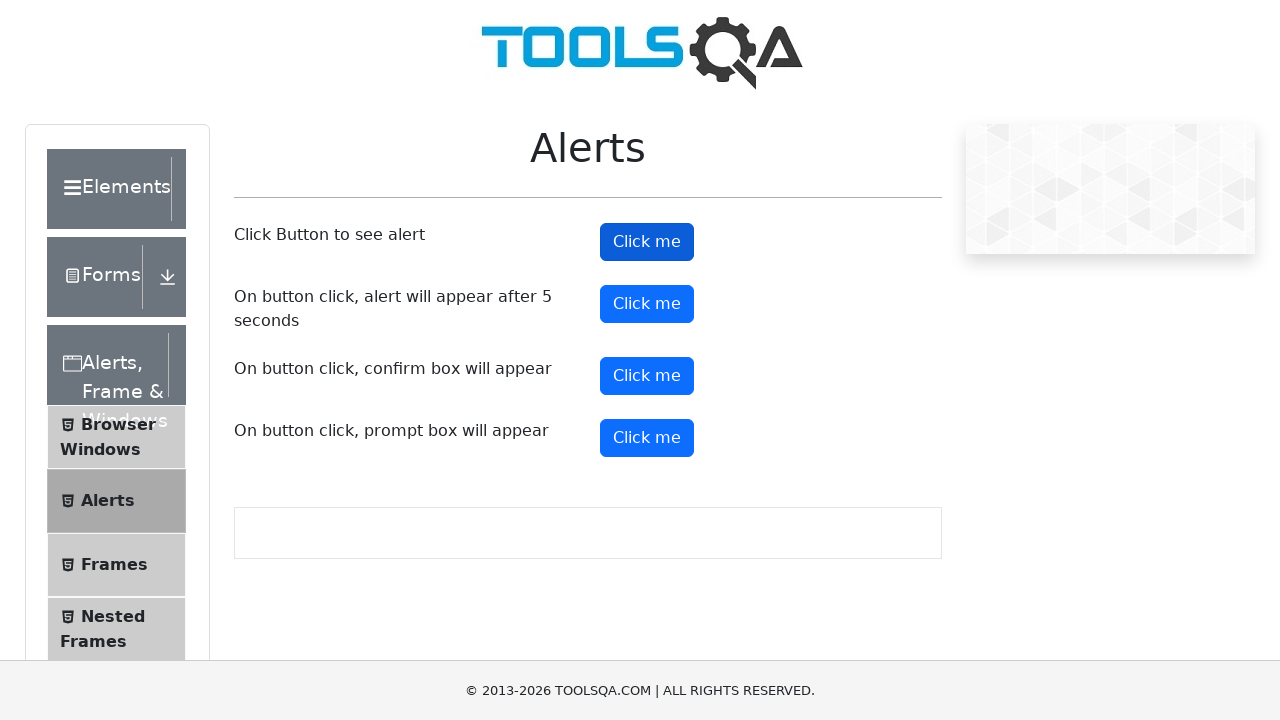

Defined dialog handler with message assertion
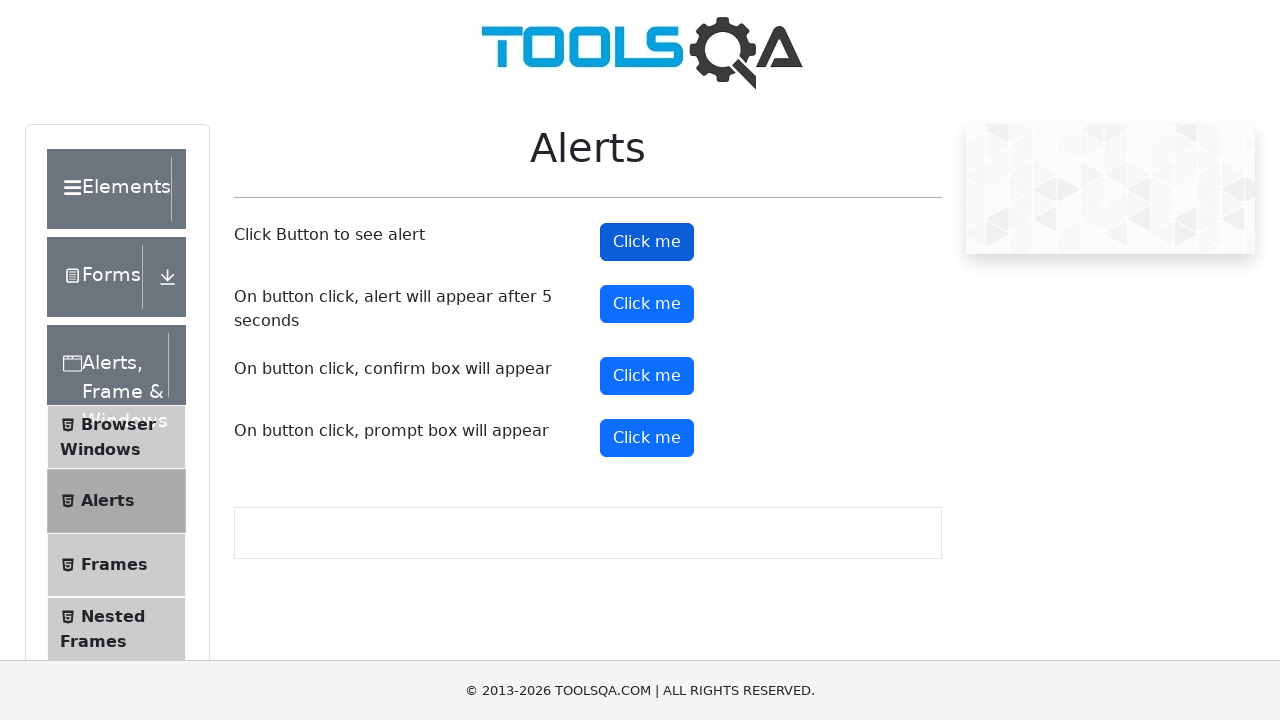

Registered dialog handler
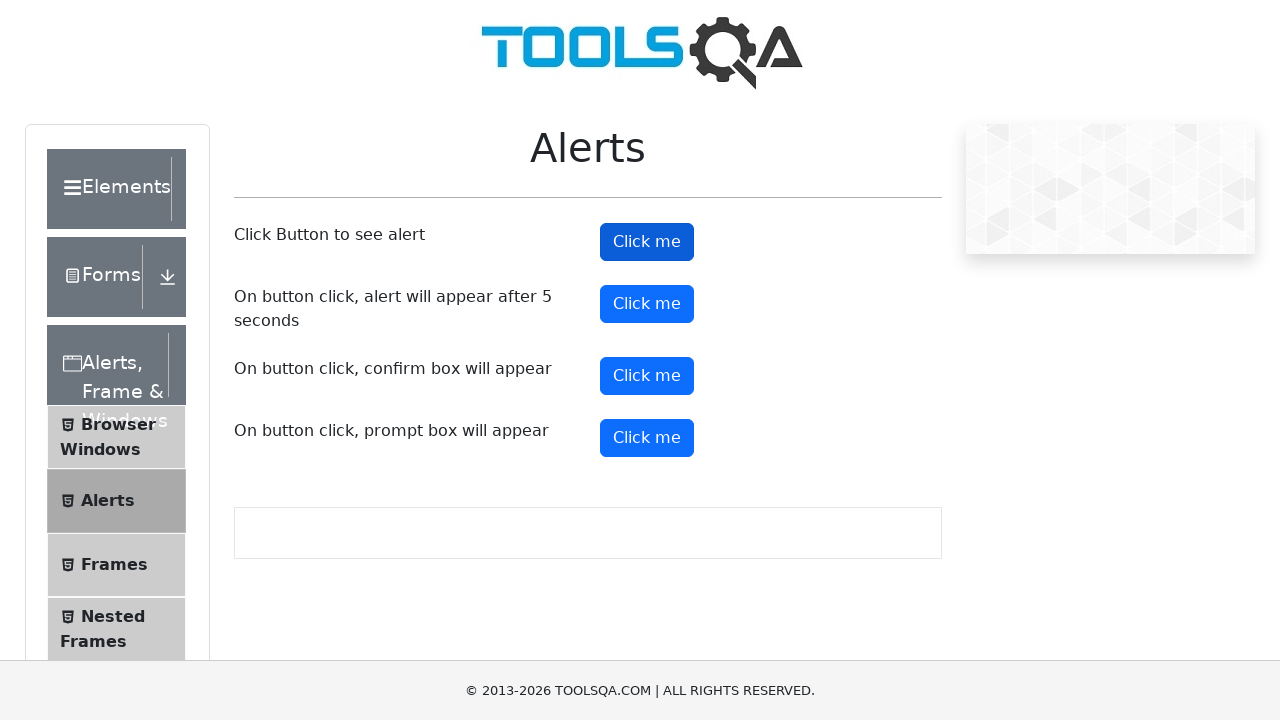

Clicked alert button and handled dialog with message verification at (647, 242) on #alertButton
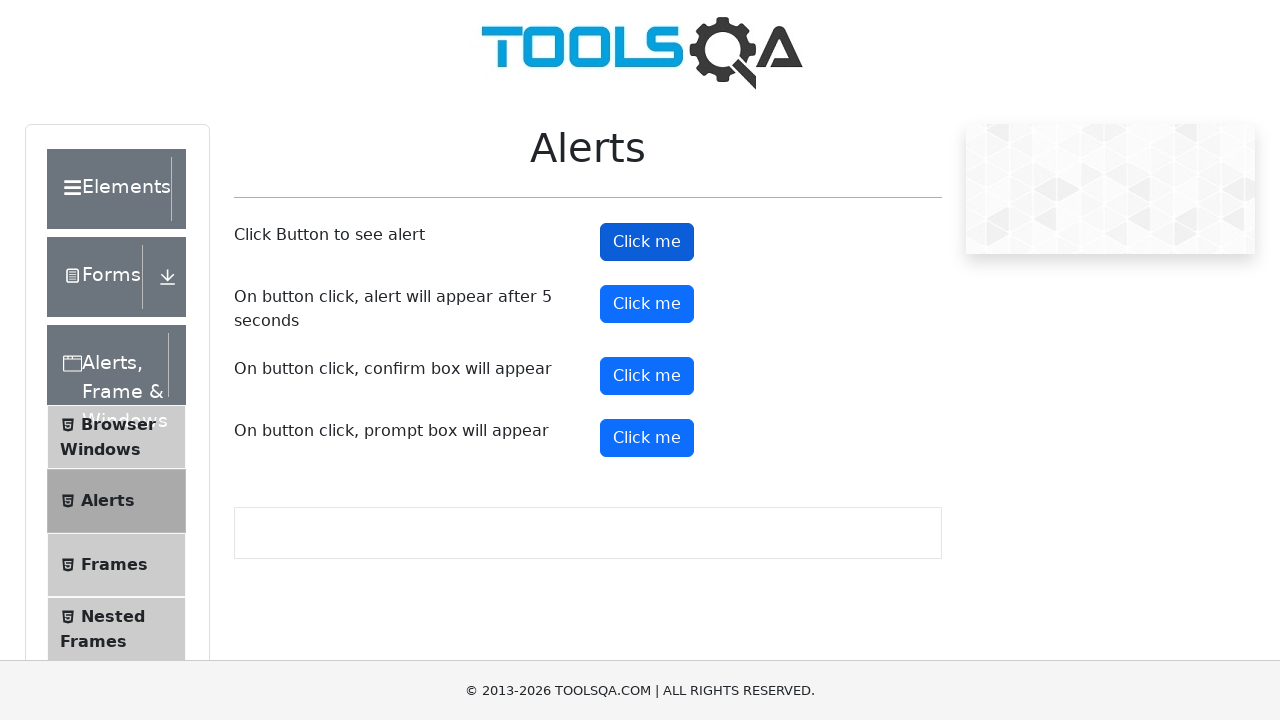

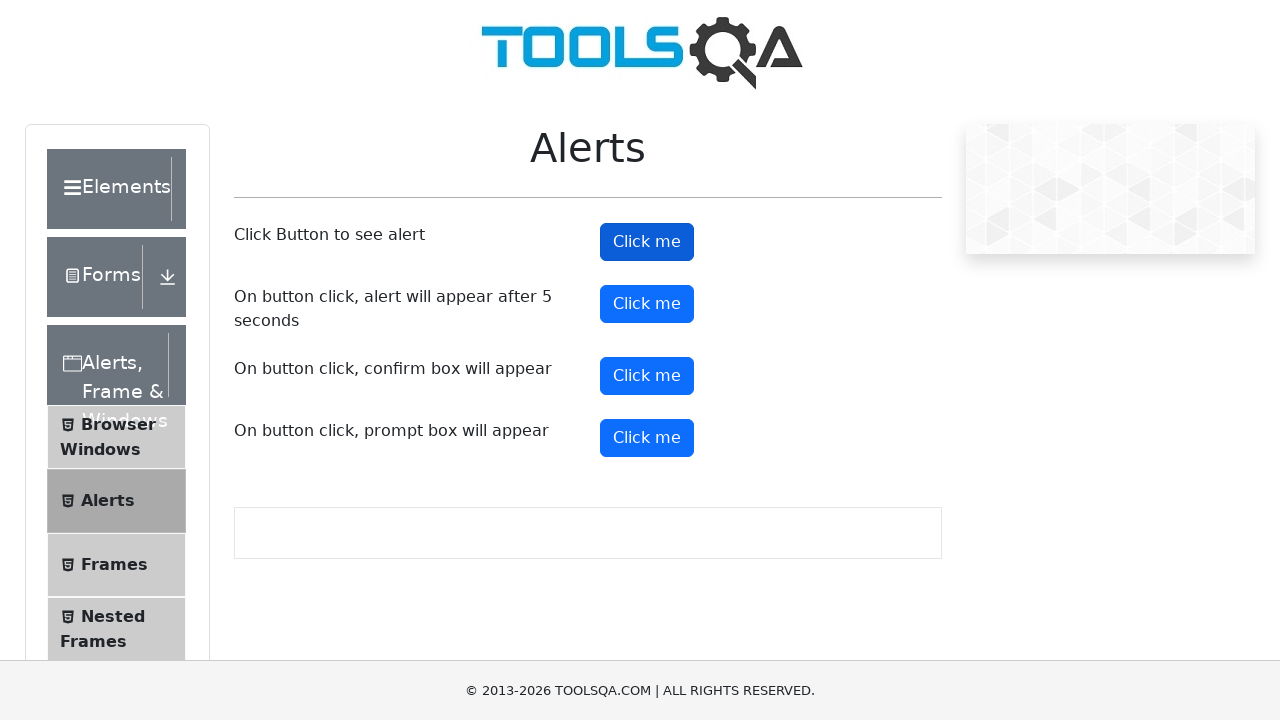